Tests navigation by clicking on a homepage link and verifying the URL changes to the expected homepage

Starting URL: https://kristinek.github.io/site/examples/actions

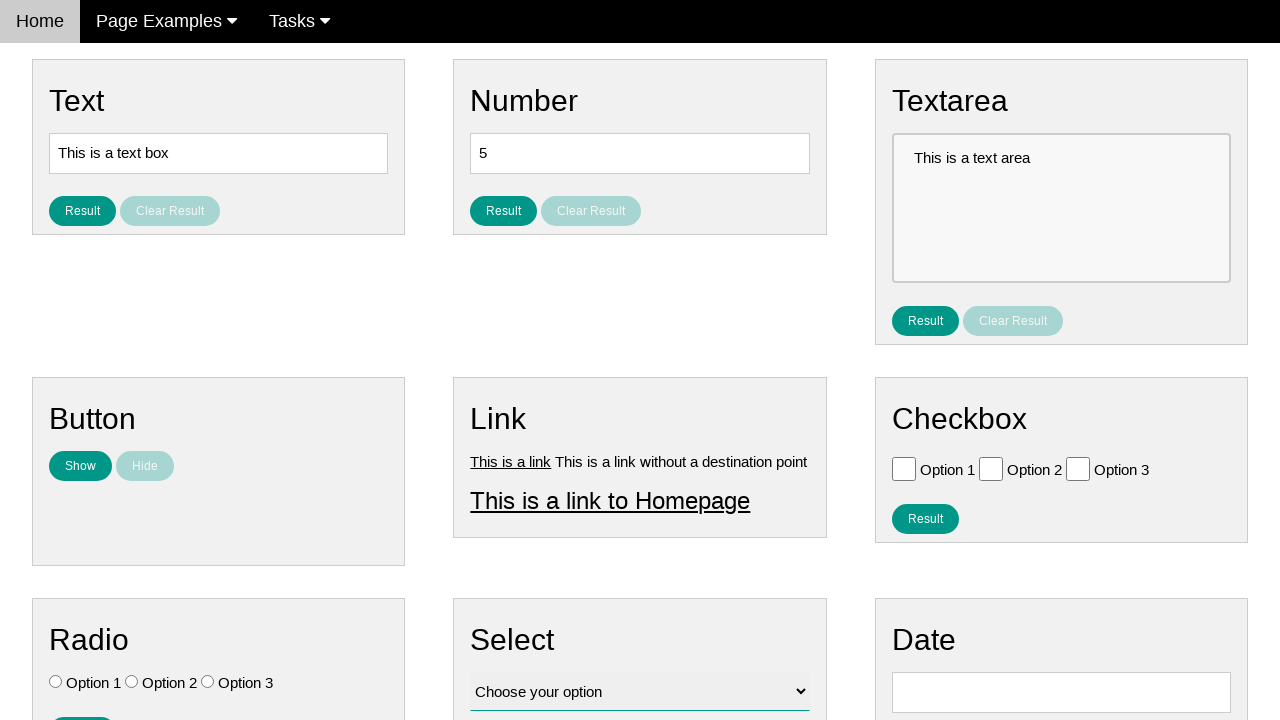

Verified current URL is the actions page
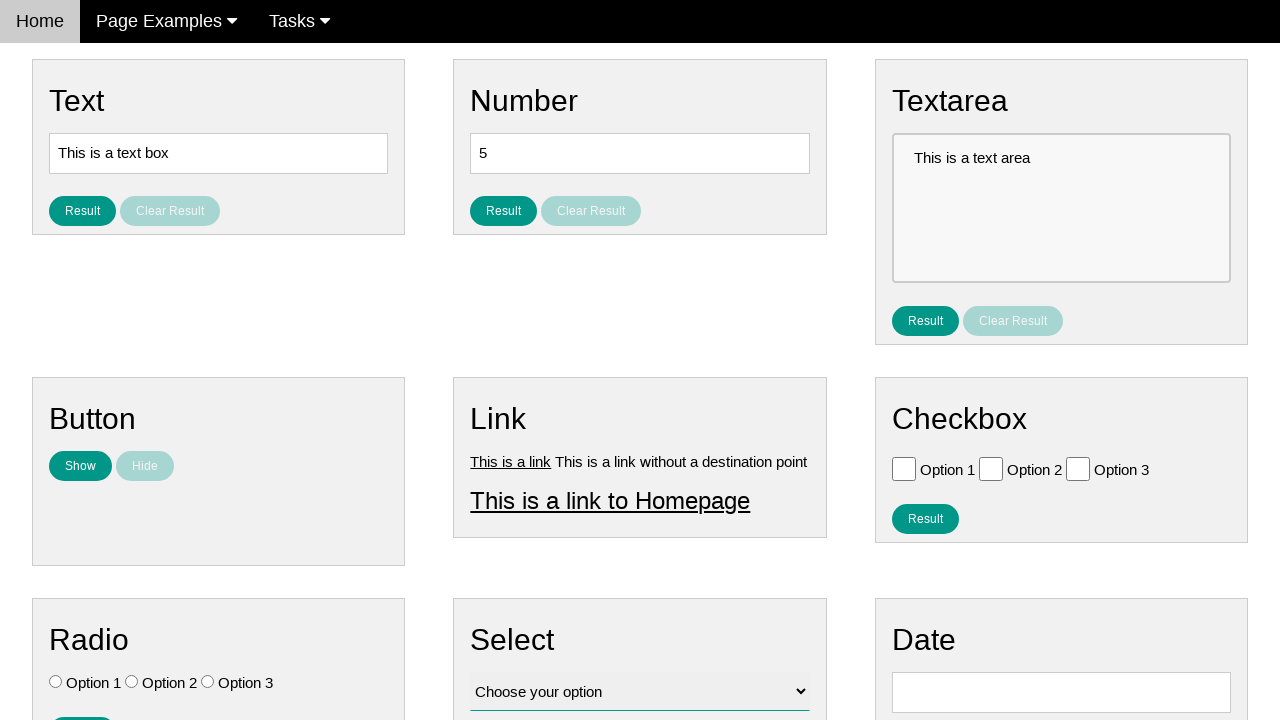

Clicked on the homepage link at (610, 500) on #homepage_link
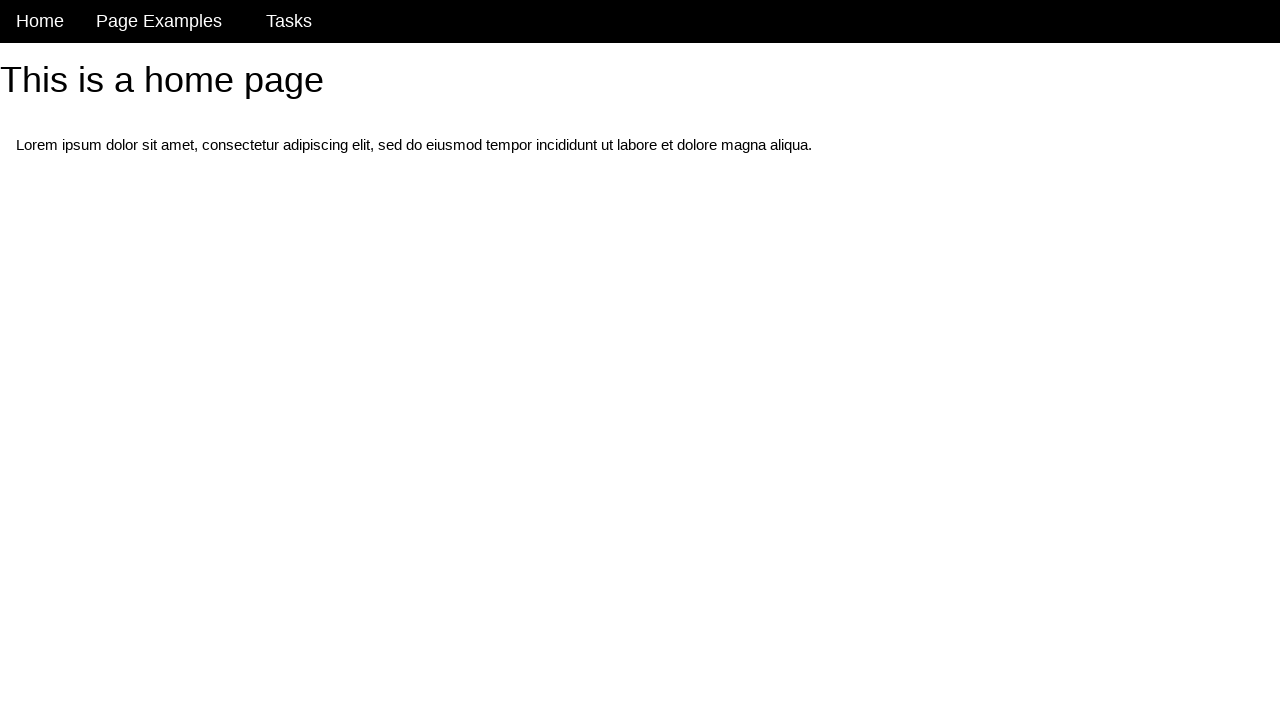

Navigation to homepage completed
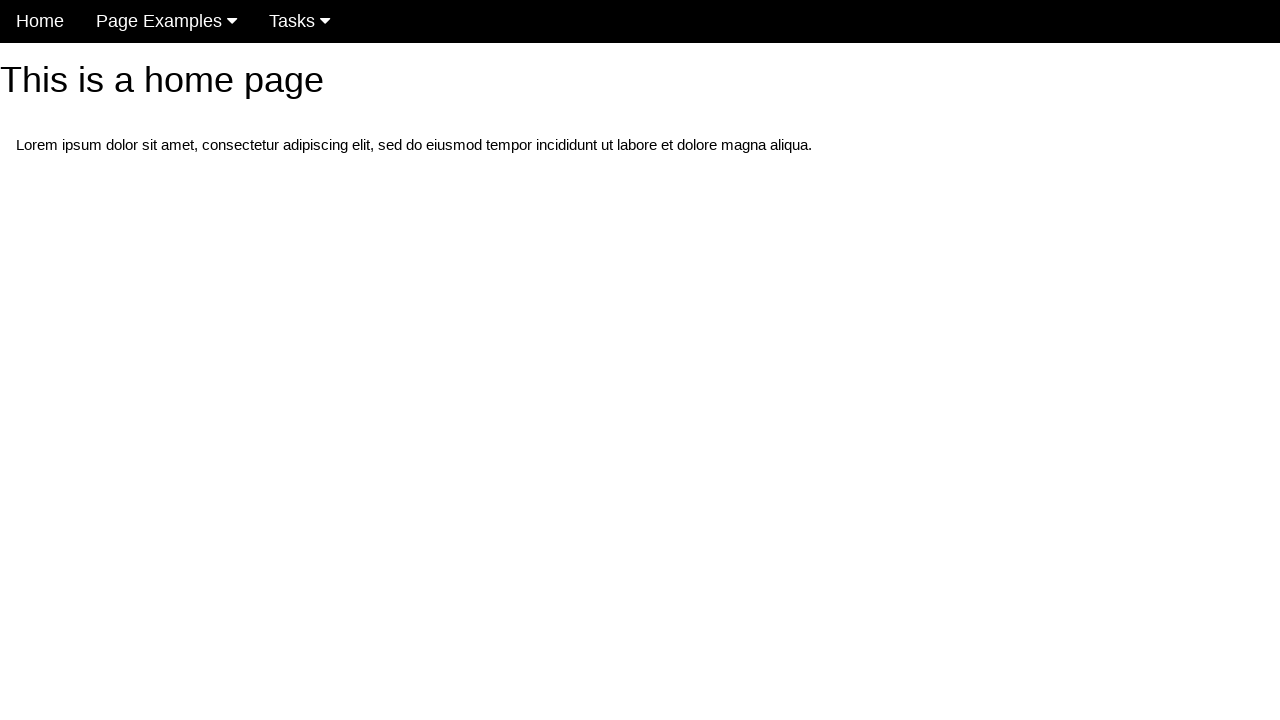

Verified URL has changed to homepage
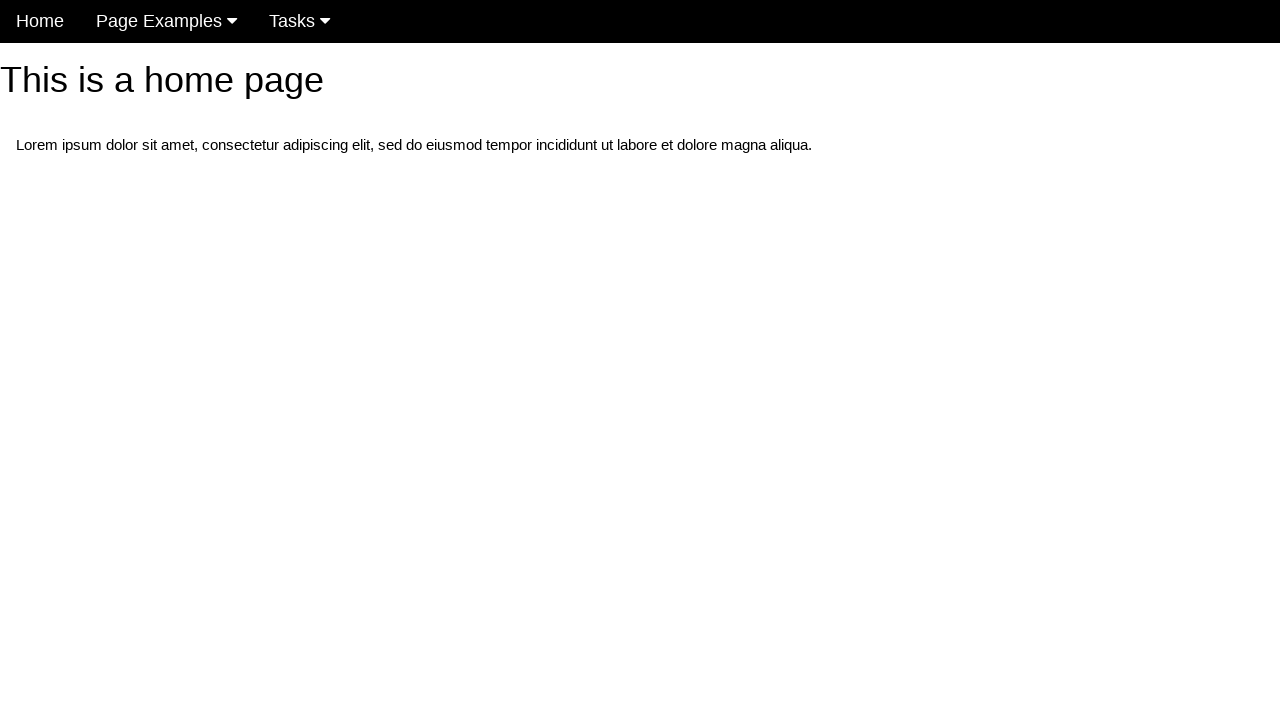

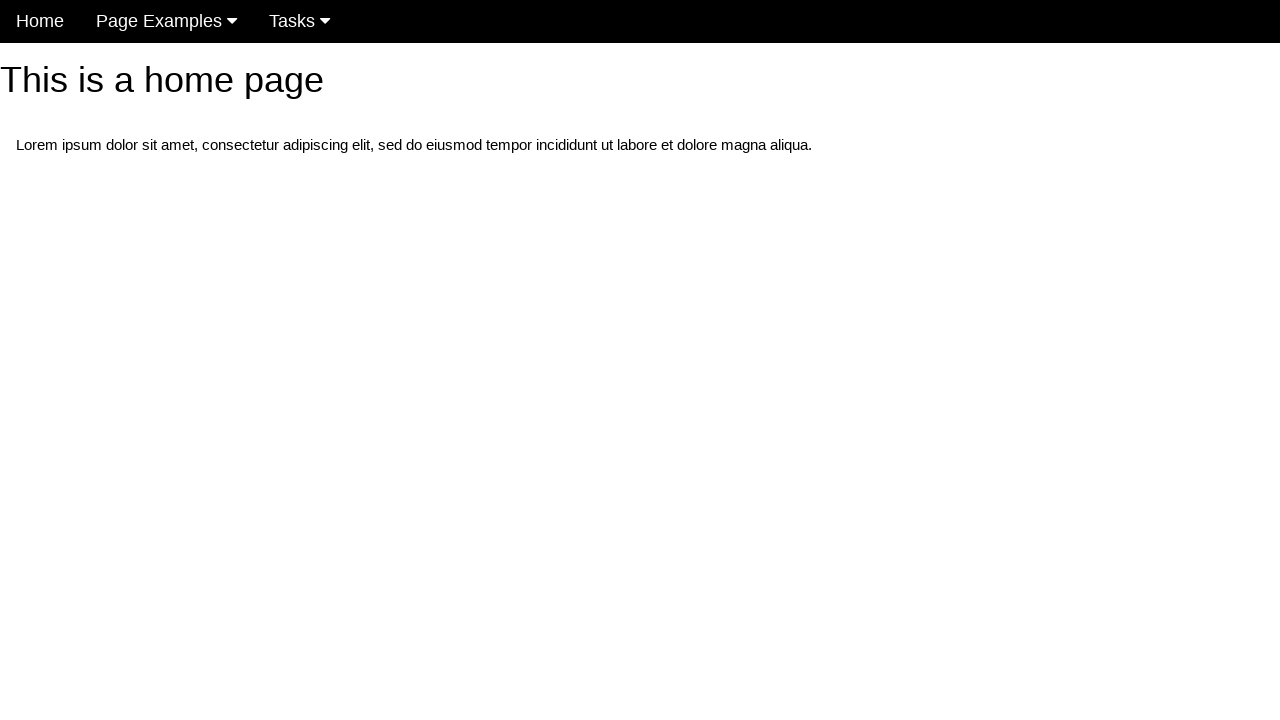